Tests passenger dropdown functionality on a practice website by opening the passenger selection dropdown and closing it. Note: The original loop logic (i=5, while i<5) means the decrement click never executes.

Starting URL: https://rahulshettyacademy.com/dropdownsPractise/

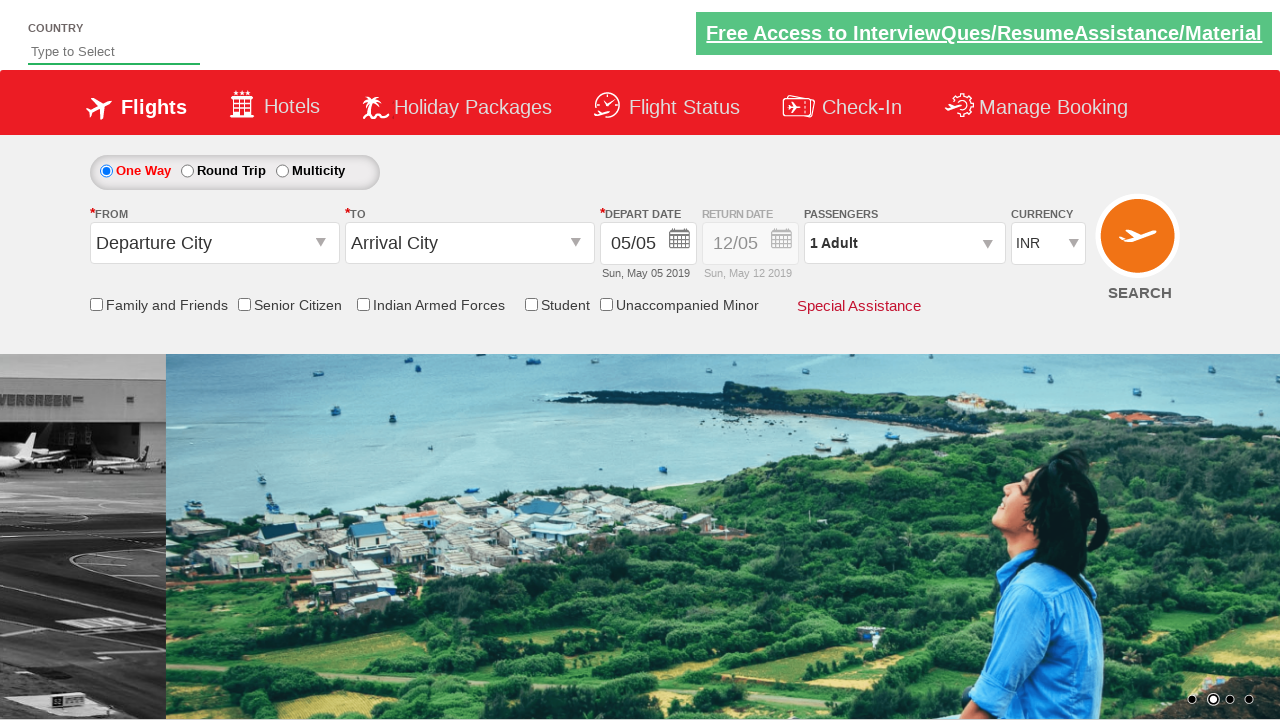

Clicked passenger info dropdown to open it at (904, 243) on #divpaxinfo
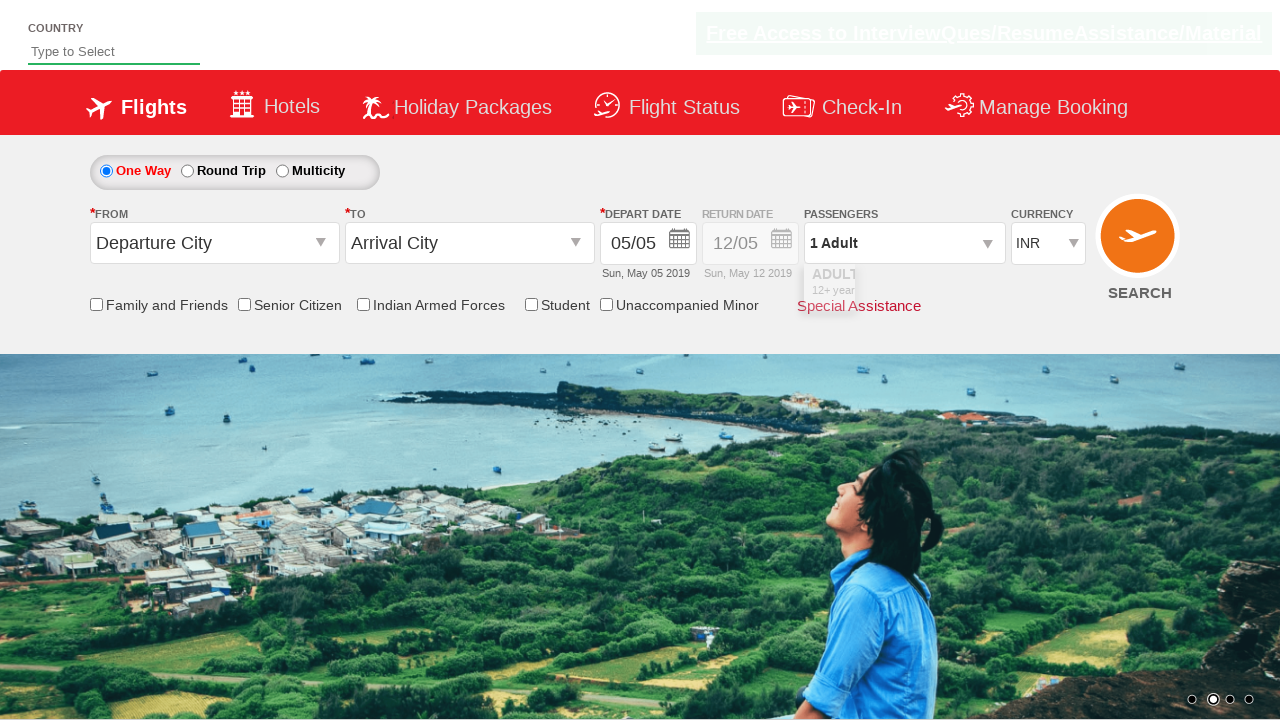

Waited 2 seconds for dropdown to be visible
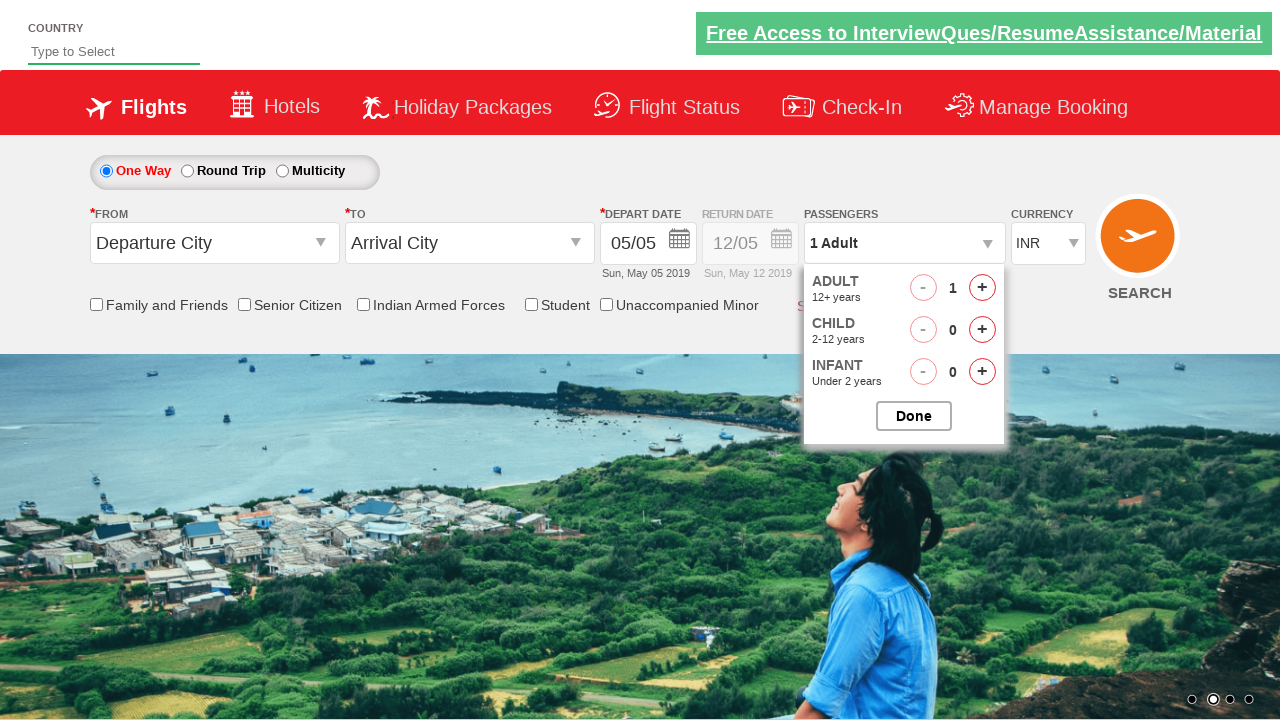

Clicked button to close passenger options dropdown at (914, 416) on #btnclosepaxoption
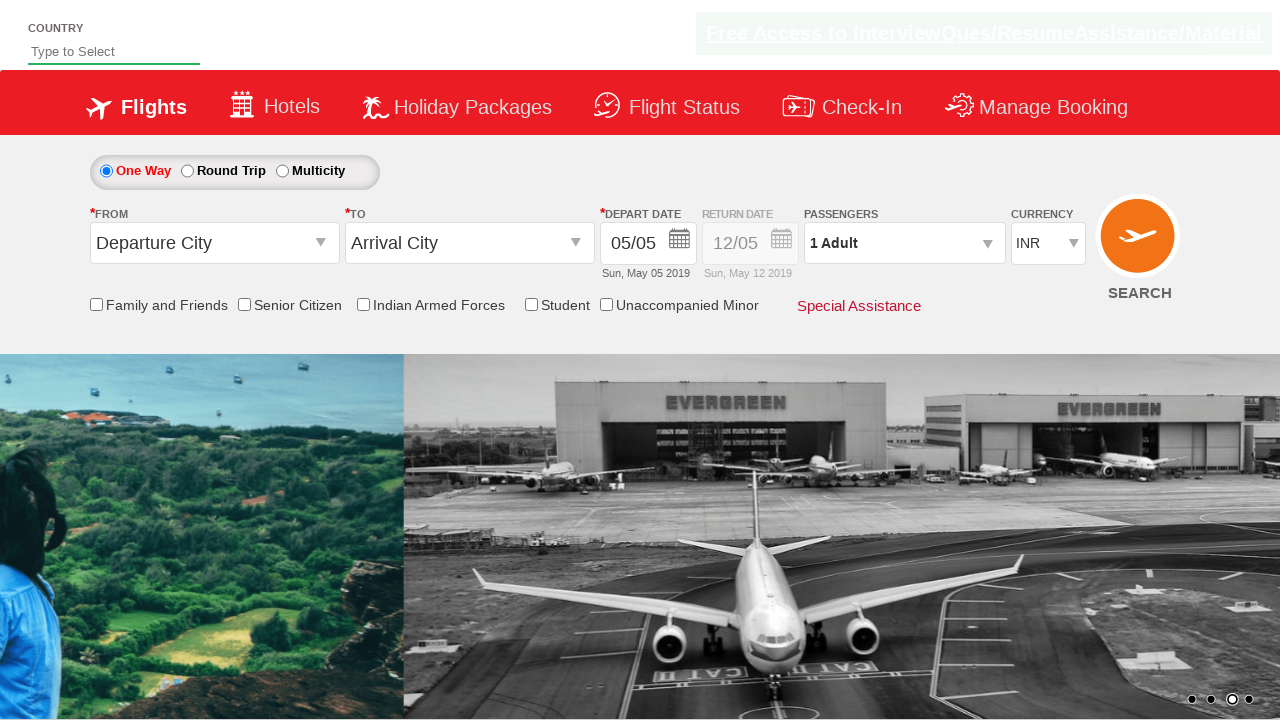

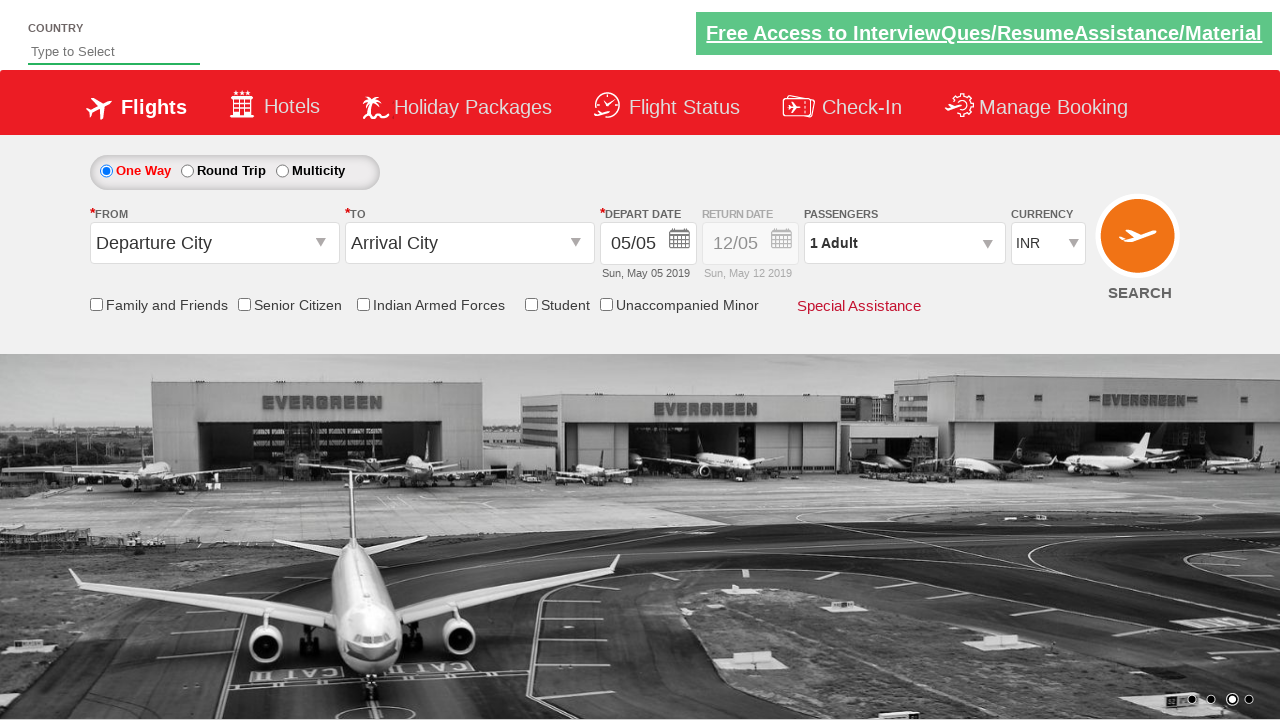